Tests multi-select dropdown functionality by selecting and deselecting an option by value

Starting URL: https://techcanvass.com/Examples/multi-select.html

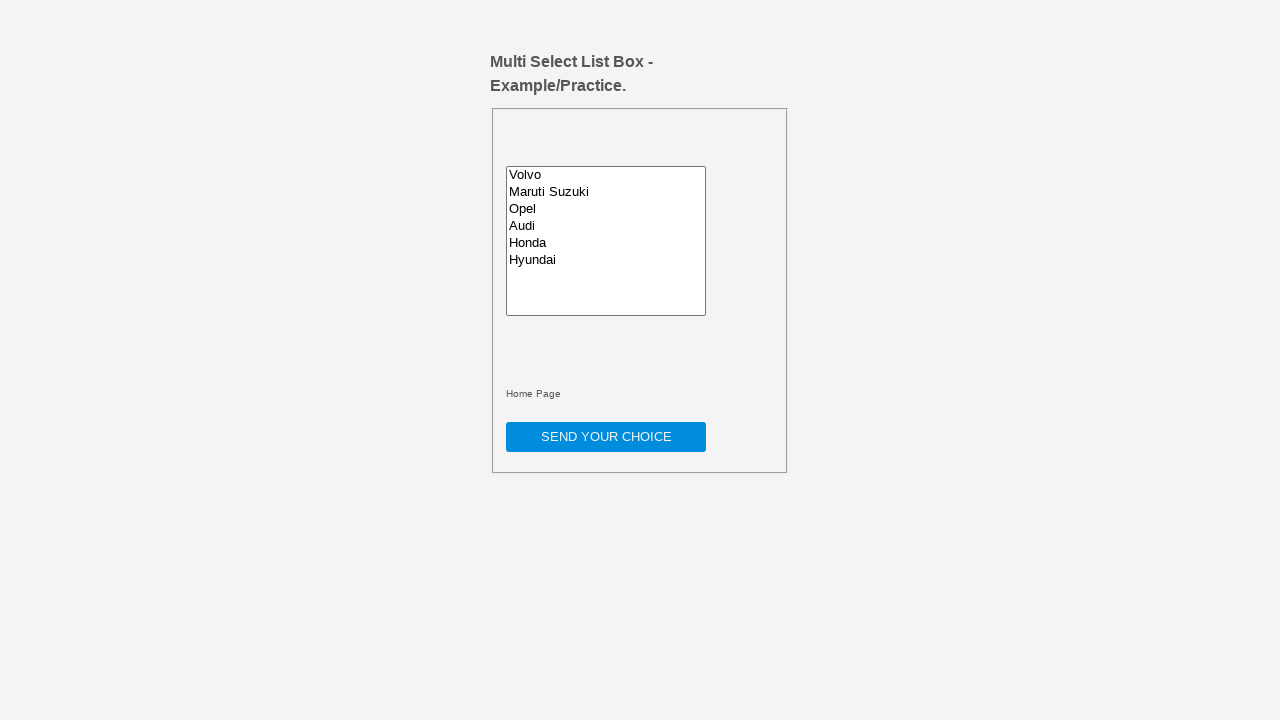

Located multi-select dropdown element
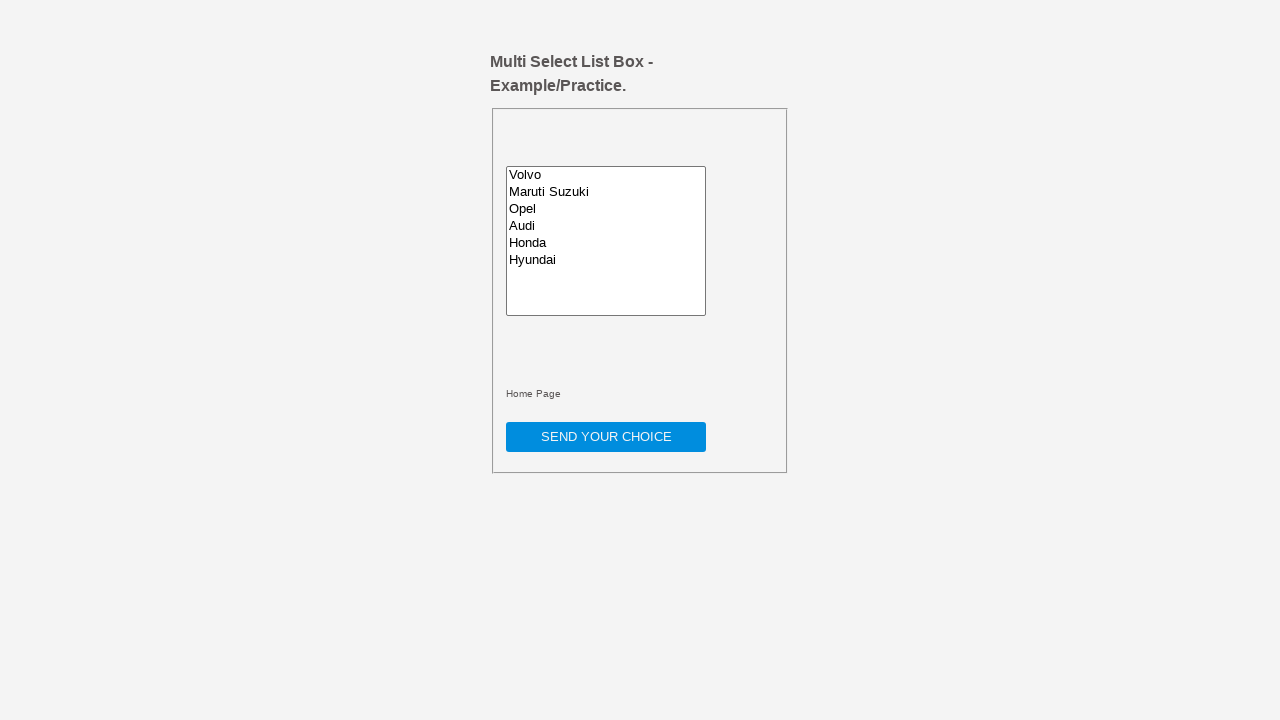

Selected 'suzuki' option from multi-select dropdown on xpath=/html/body/div/form/fieldset/select
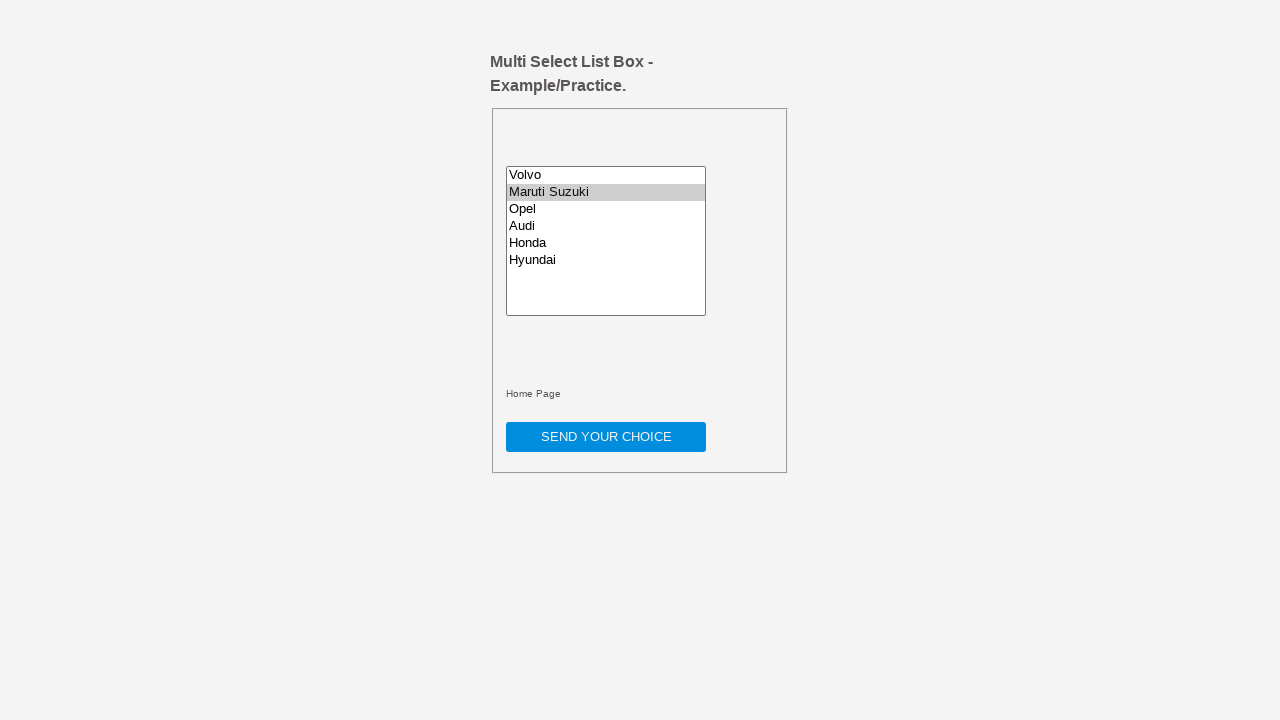

Waited 3 seconds
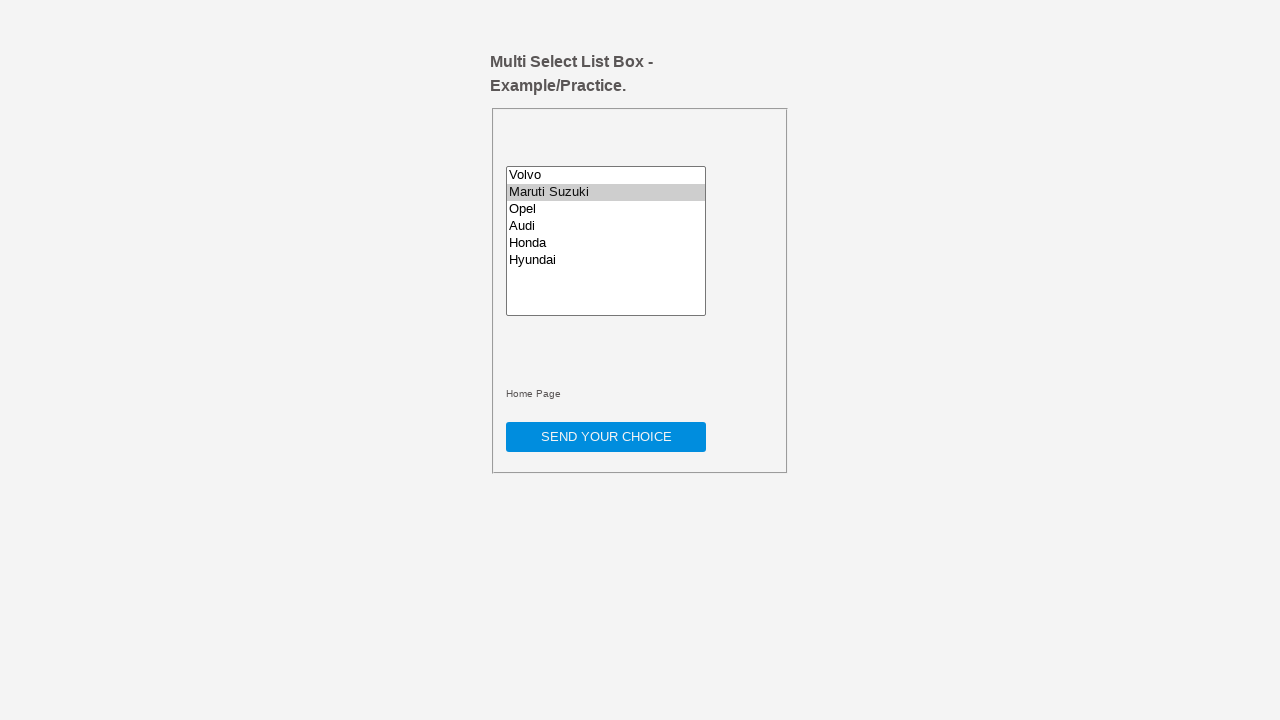

Pressed Control key down
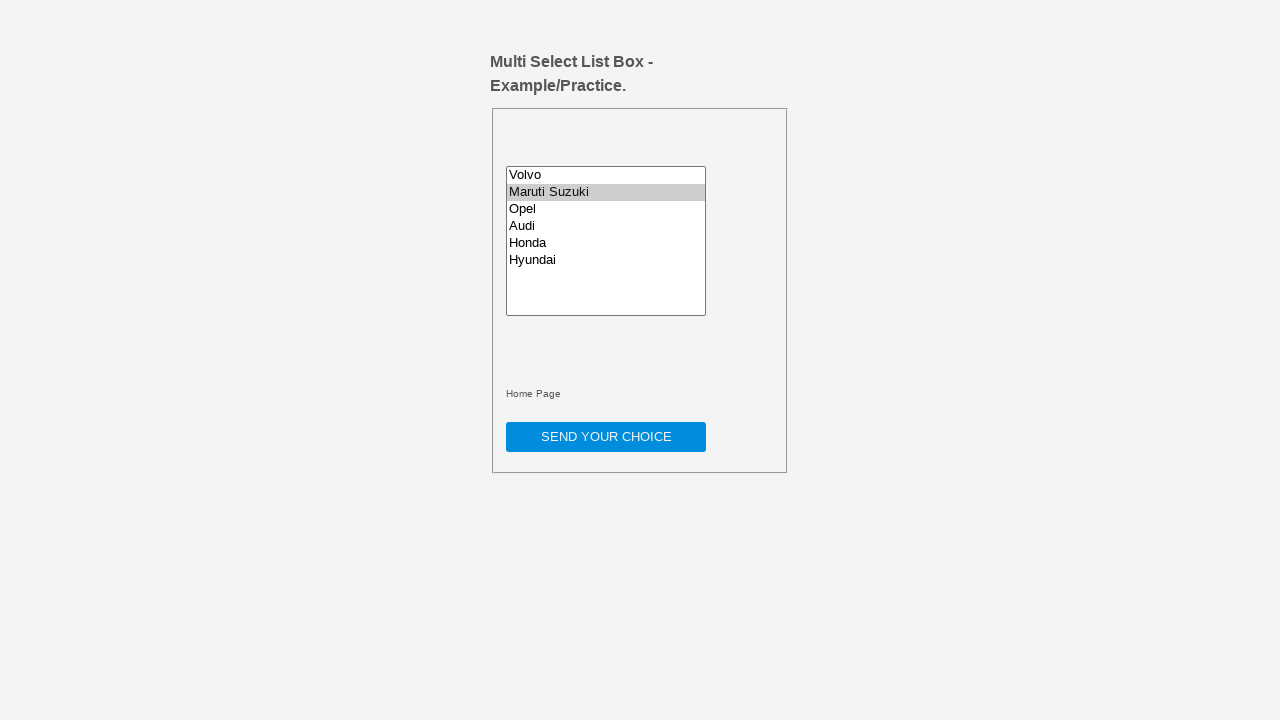

Deselected 'suzuki' option using Control+click on multi-select dropdown on xpath=/html/body/div/form/fieldset/select
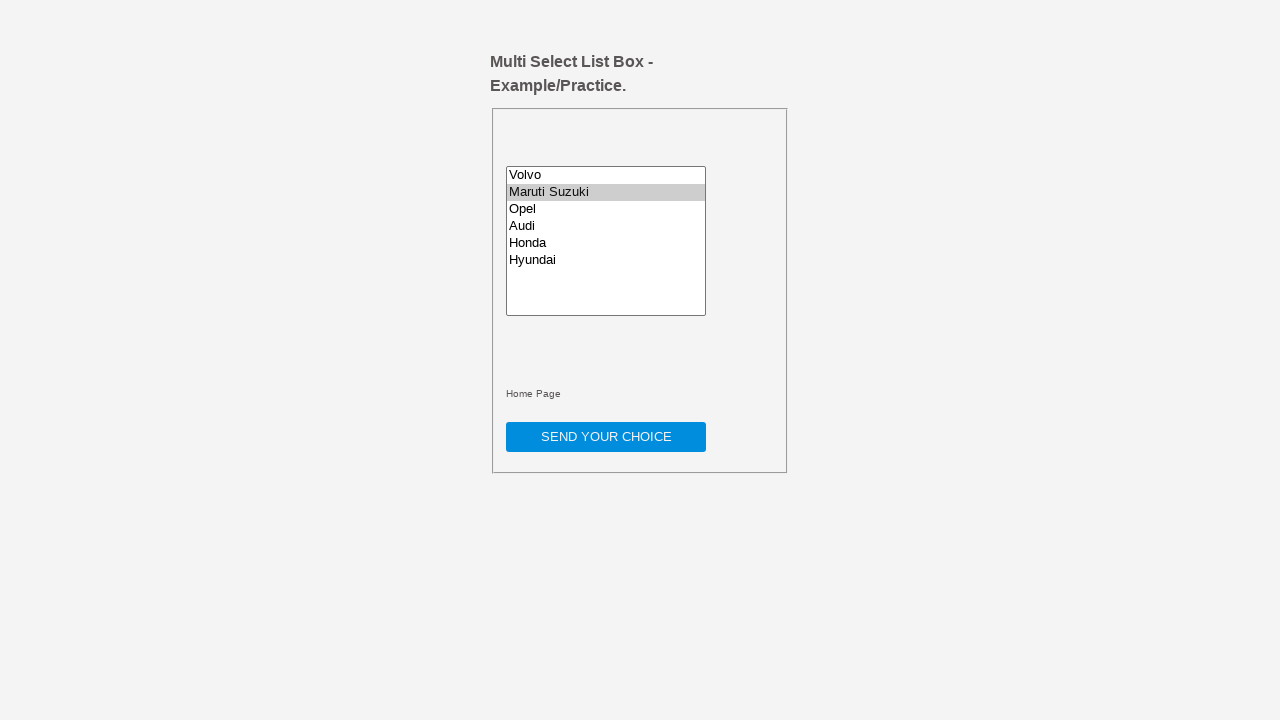

Released Control key
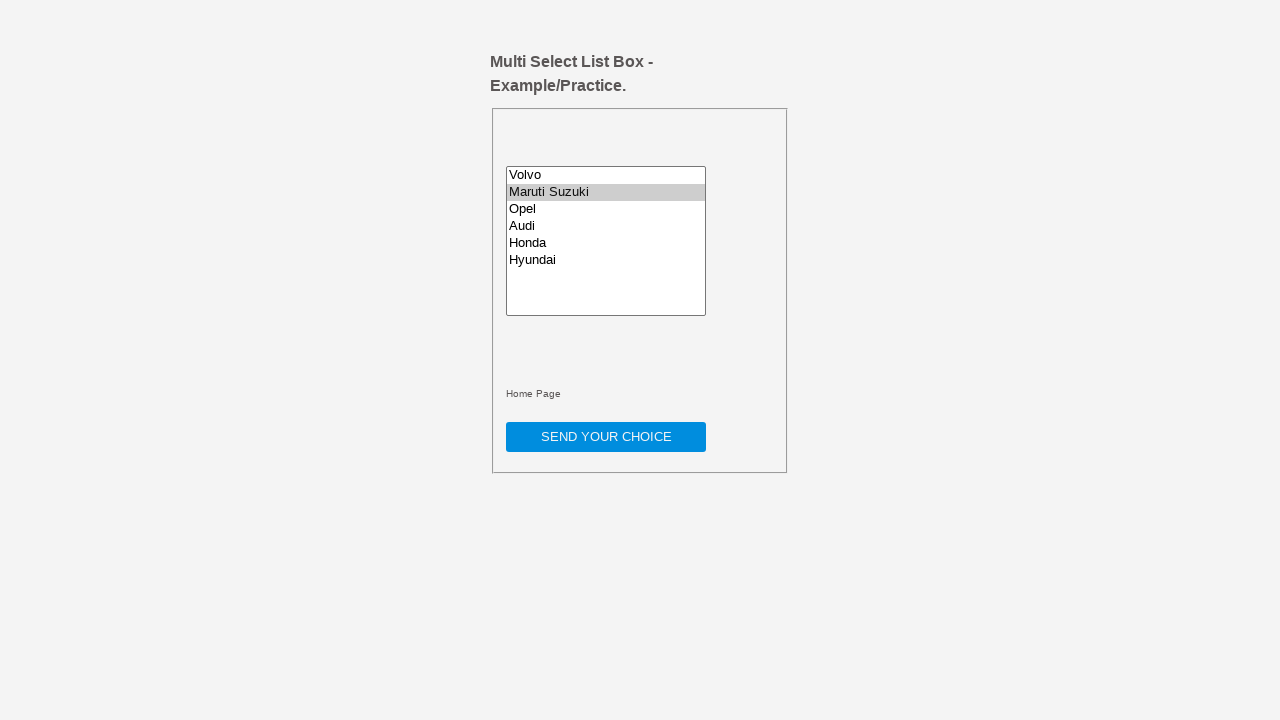

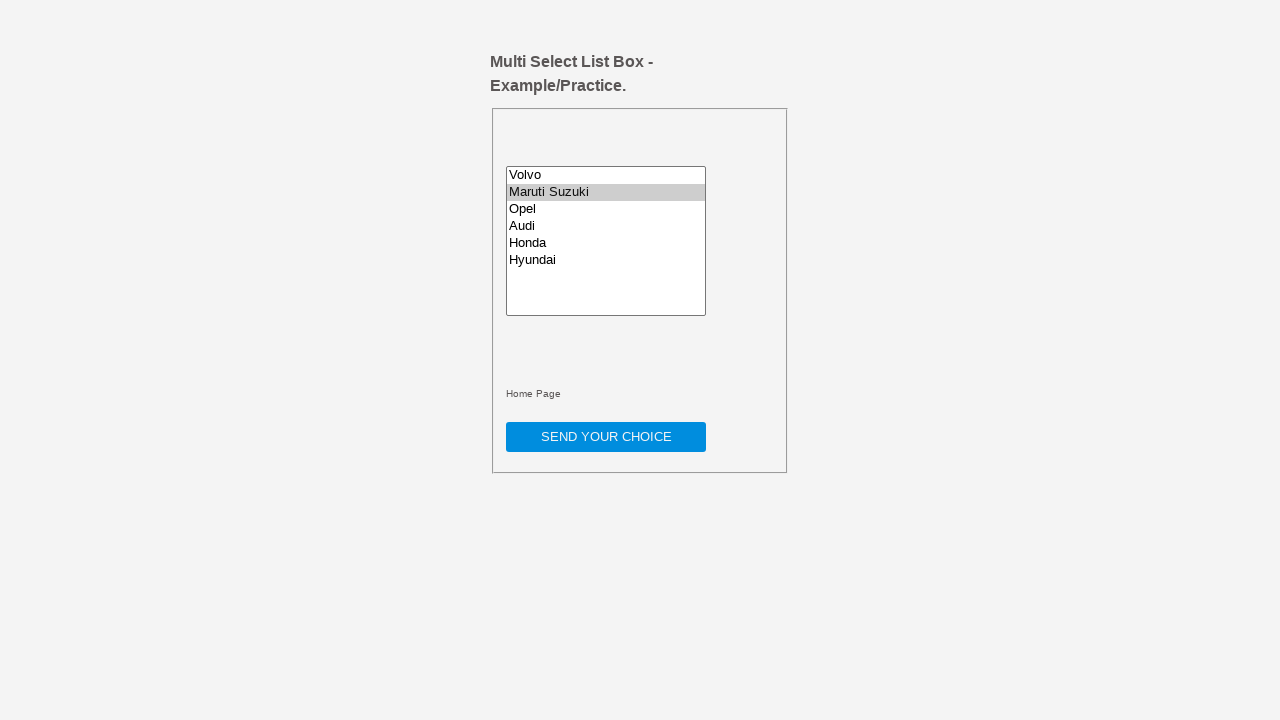